Tests dropdown selection functionality on a test page by selecting an option from a dropdown menu using visible text.

Starting URL: http://omayo.blogspot.com/

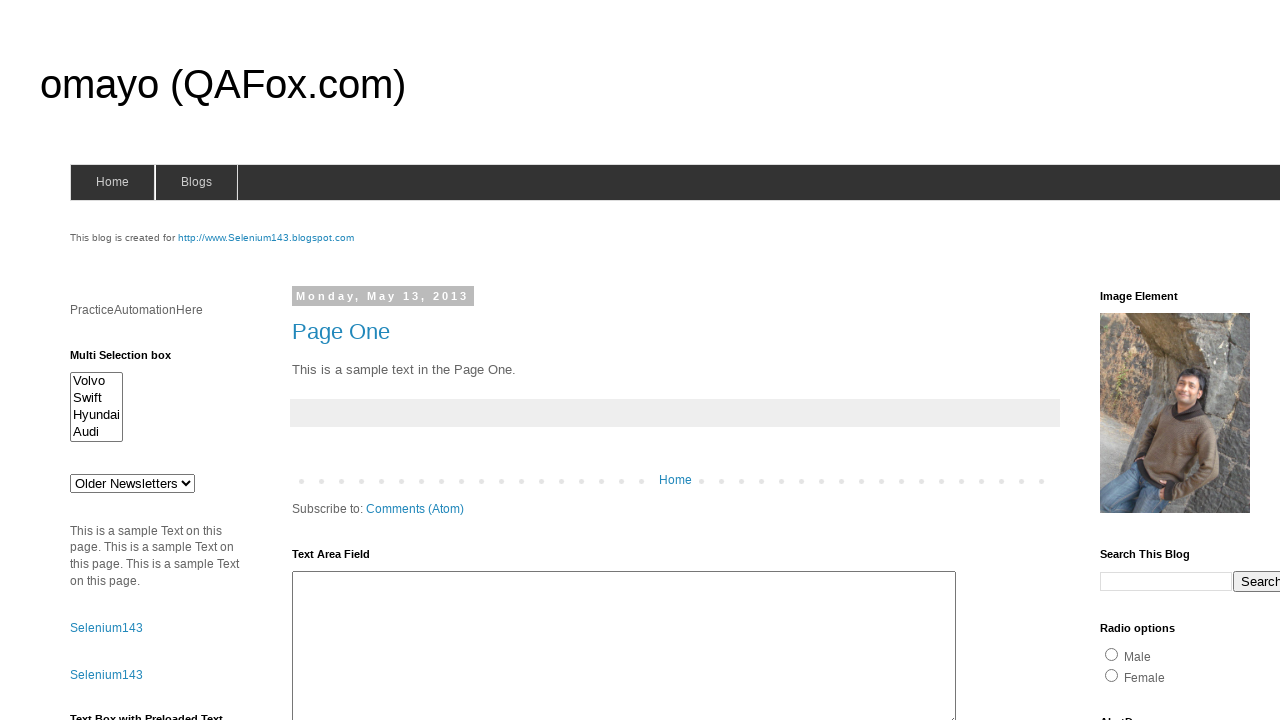

Selected 'doc 3' from dropdown menu on #drop1
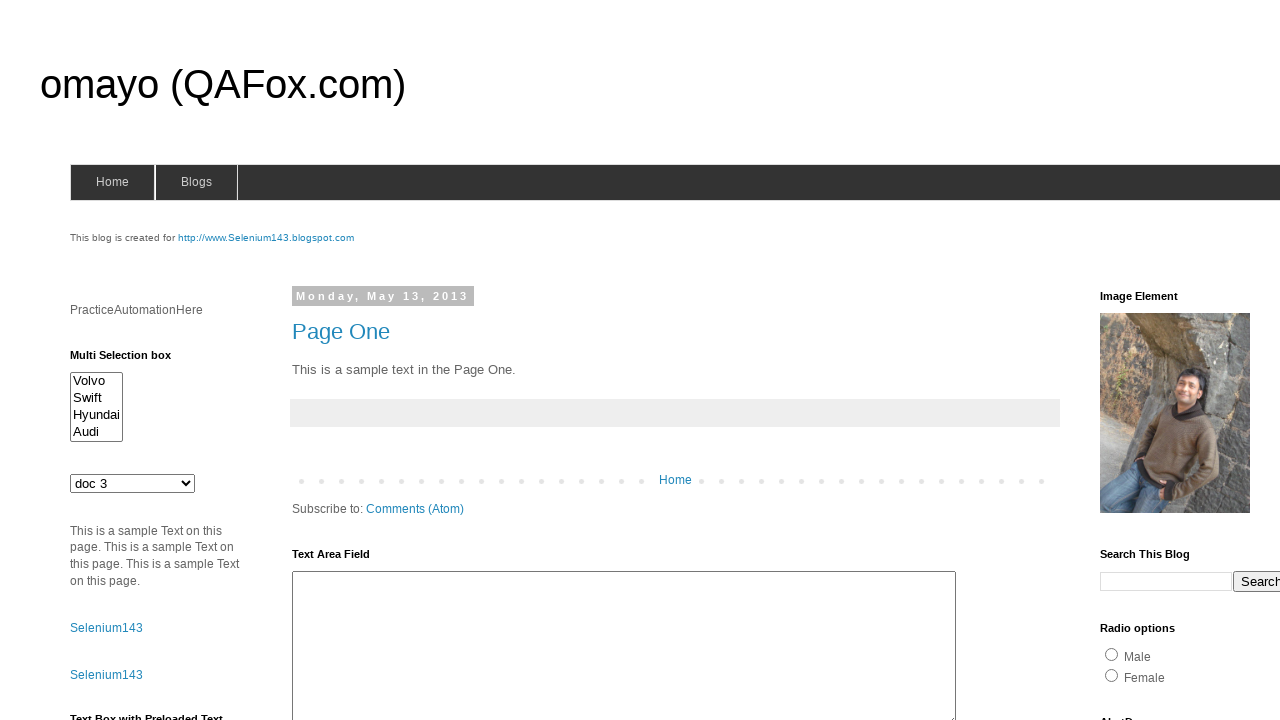

Waited 2 seconds to observe the dropdown selection
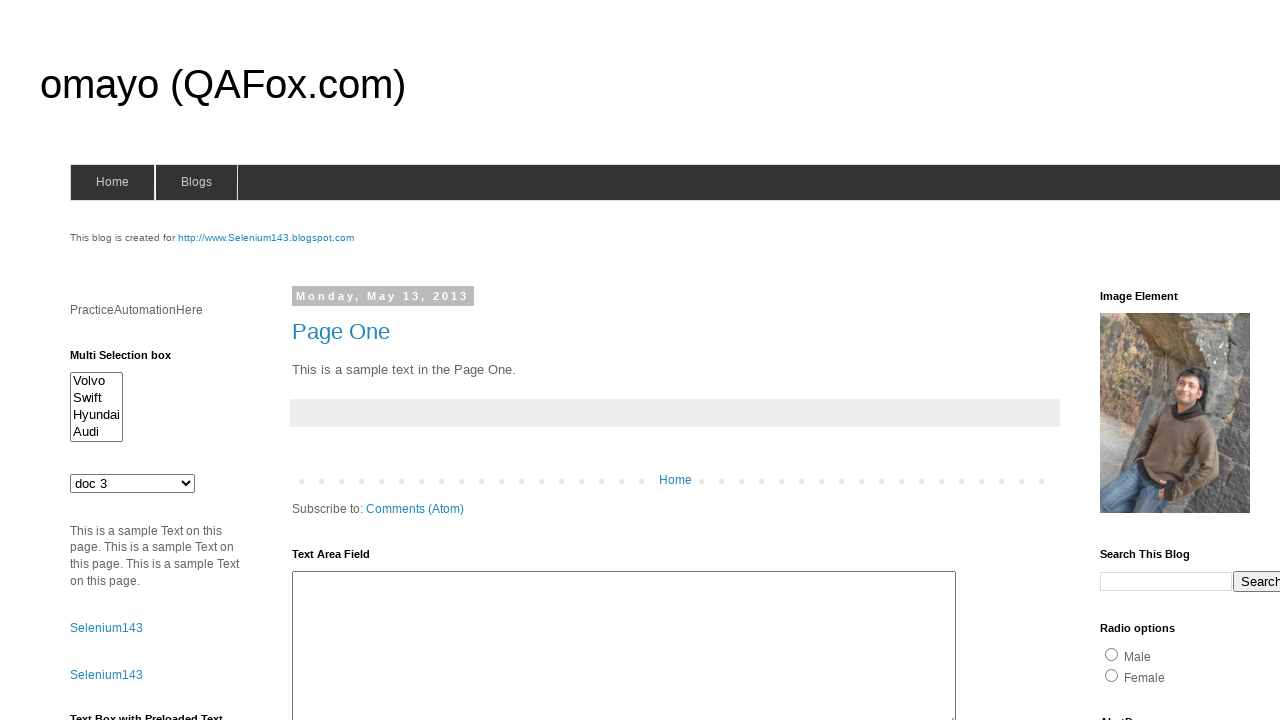

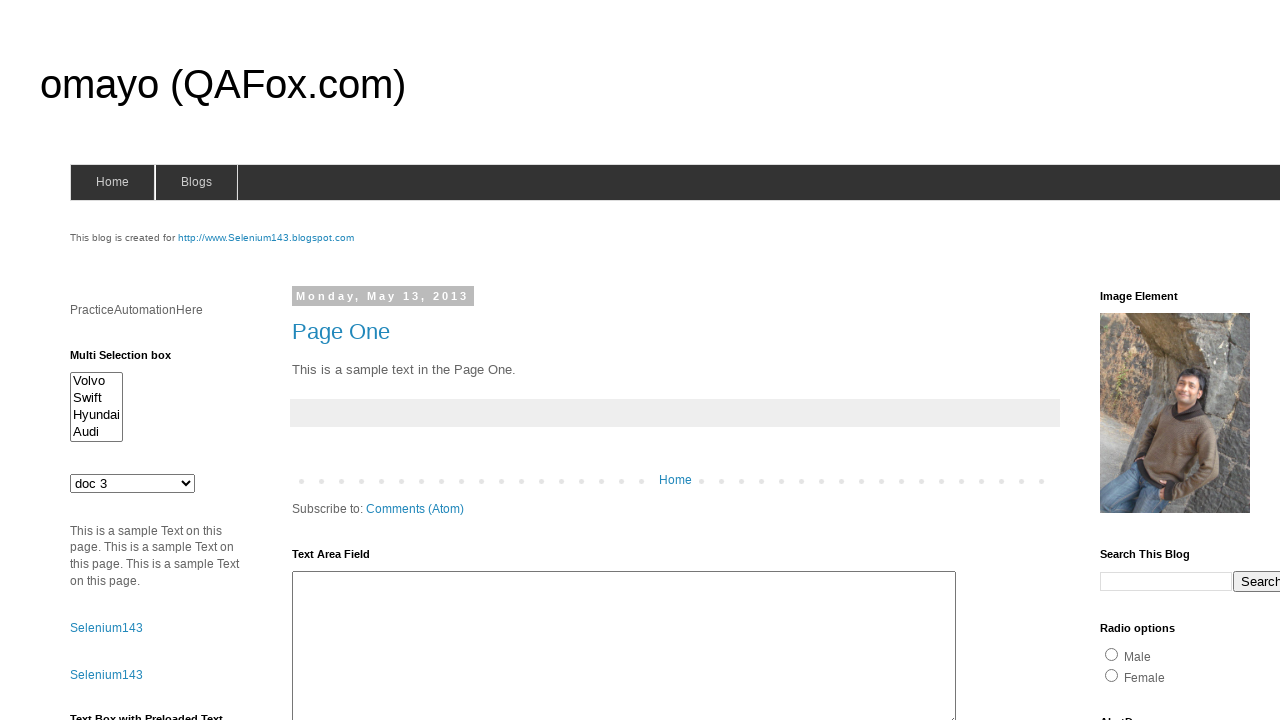